Tests radio button selection by clicking different radio options and verifying only one can be selected at a time

Starting URL: https://acctabootcamp.github.io/site/examples/actions

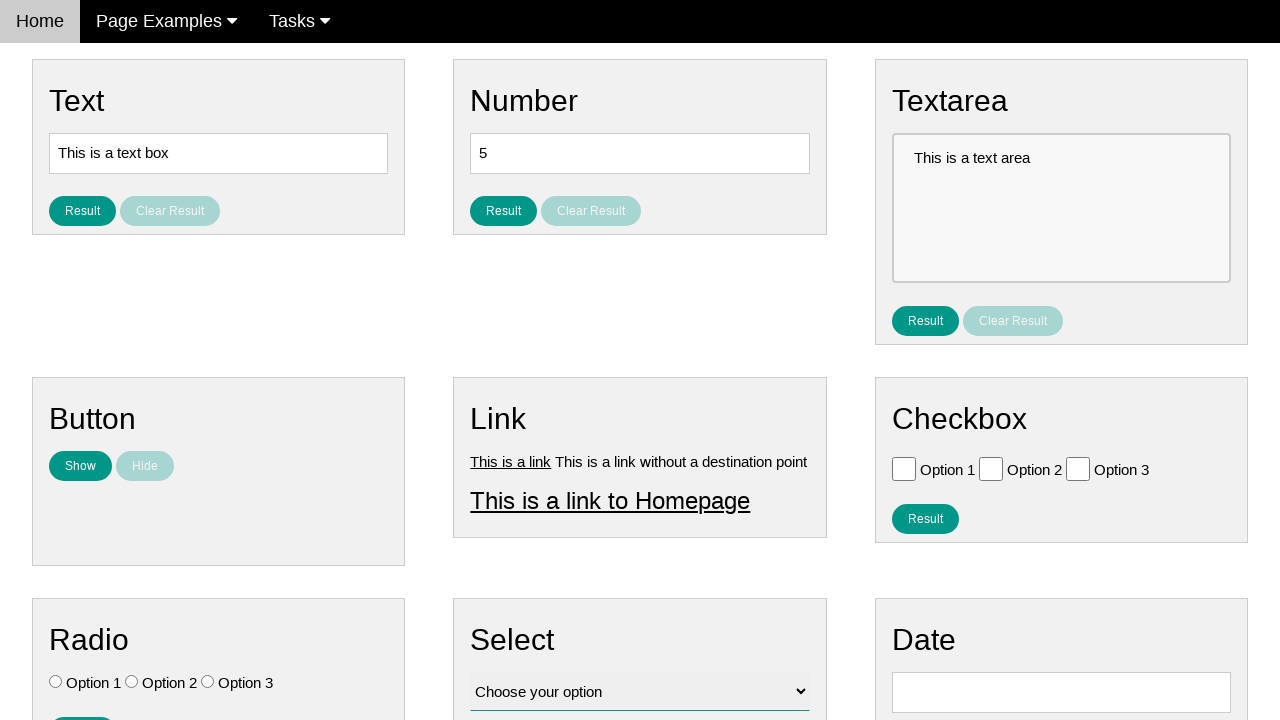

Located all radio buttons with name 'vfb-7'
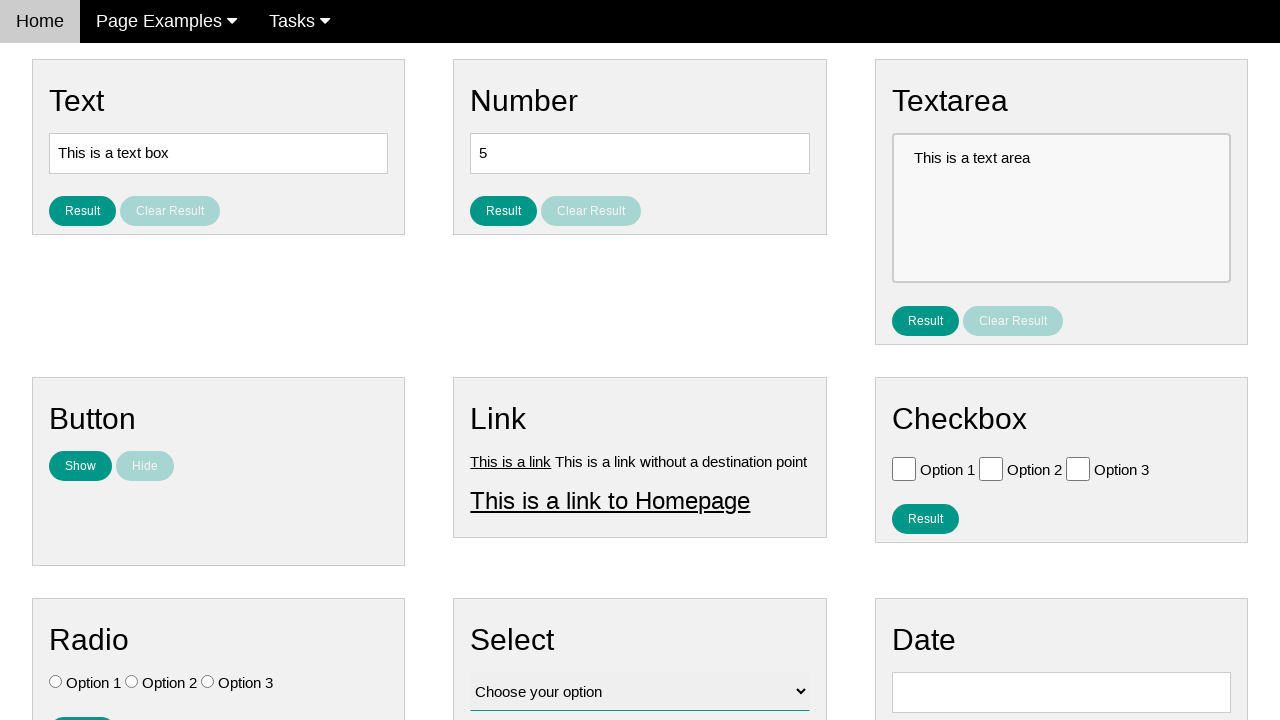

Verified initial state - all radio buttons are unchecked
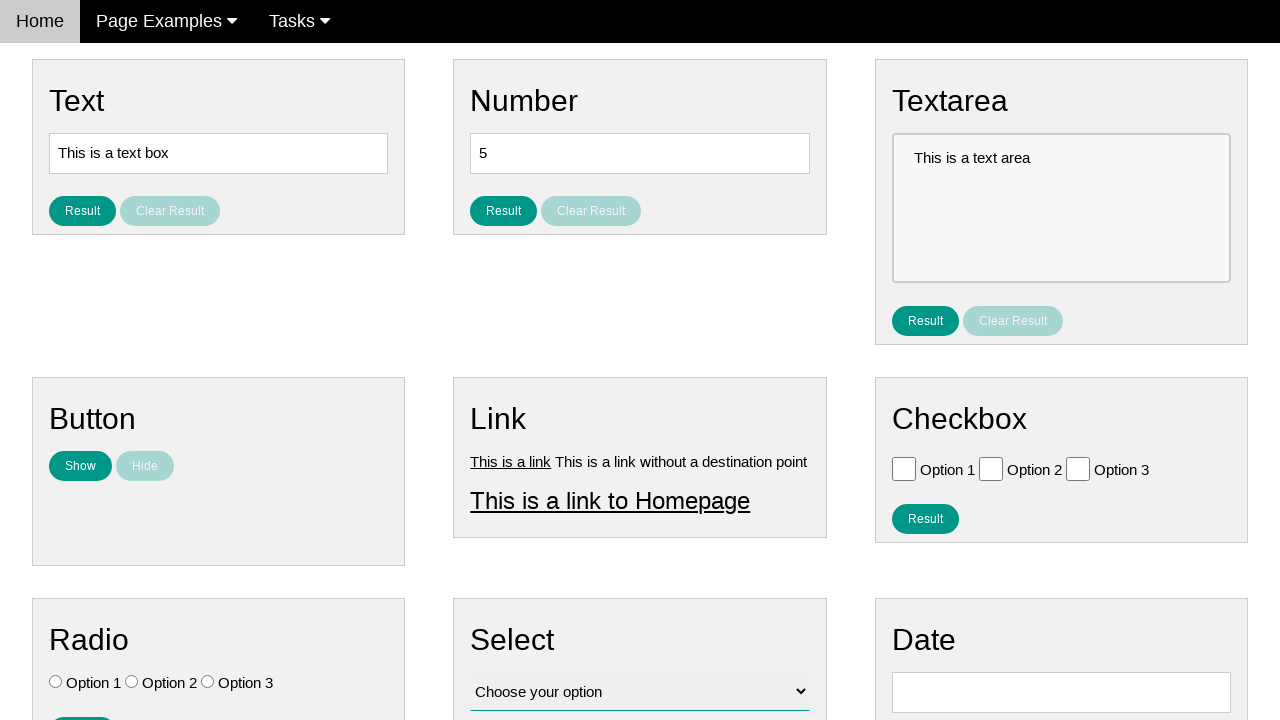

Clicked Option 3 (radio button at index 2) at (208, 682) on [name='vfb-7'] >> nth=2
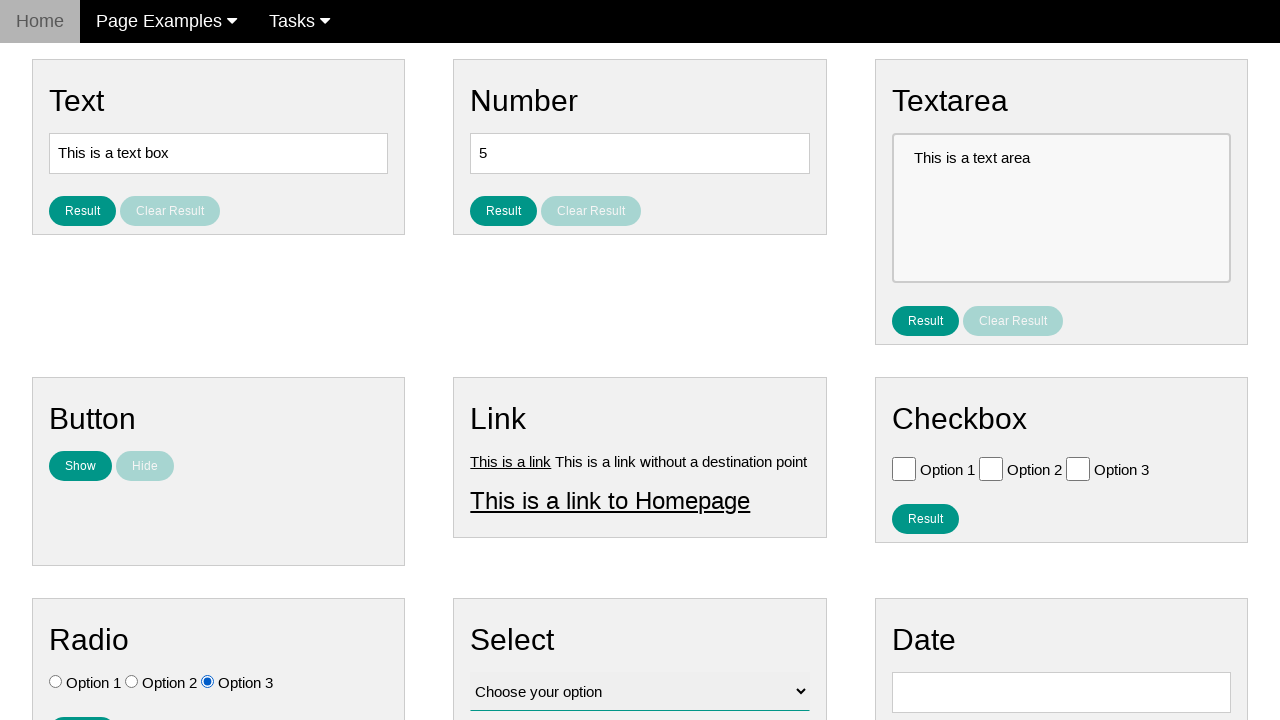

Verified that only Option 3 is selected
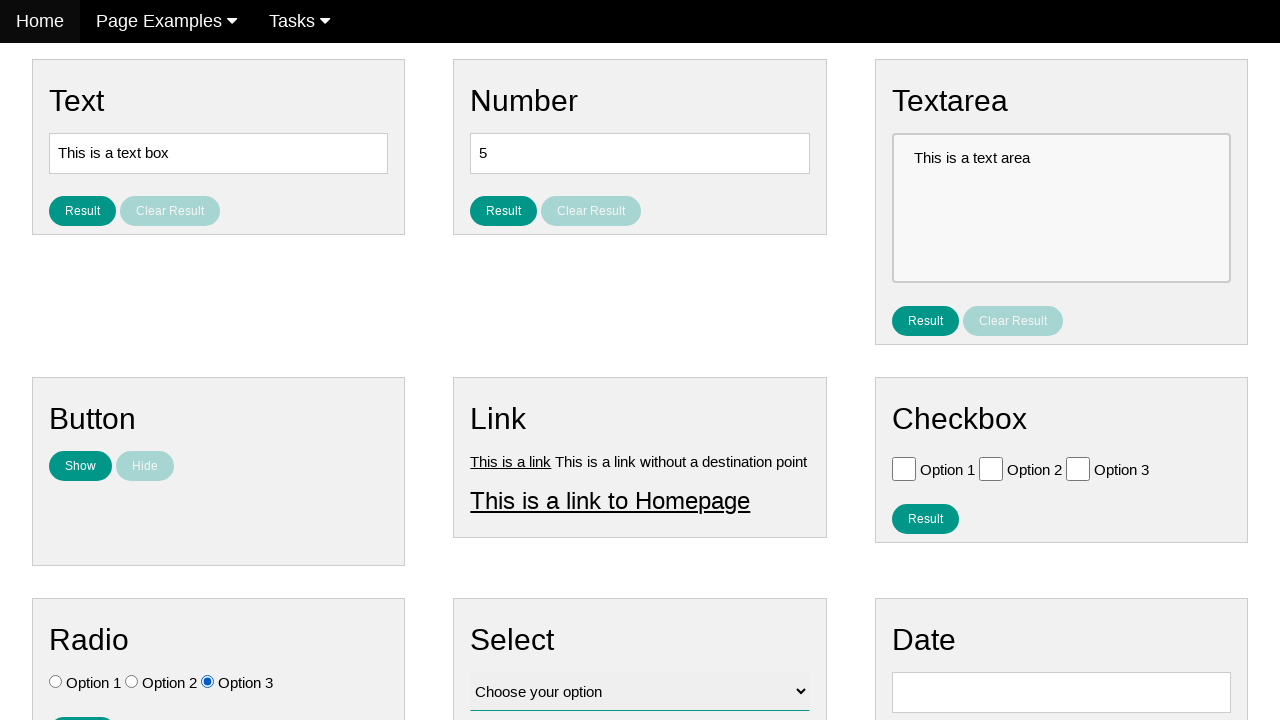

Clicked Option 1 (radio button at index 0) at (56, 682) on [name='vfb-7'] >> nth=0
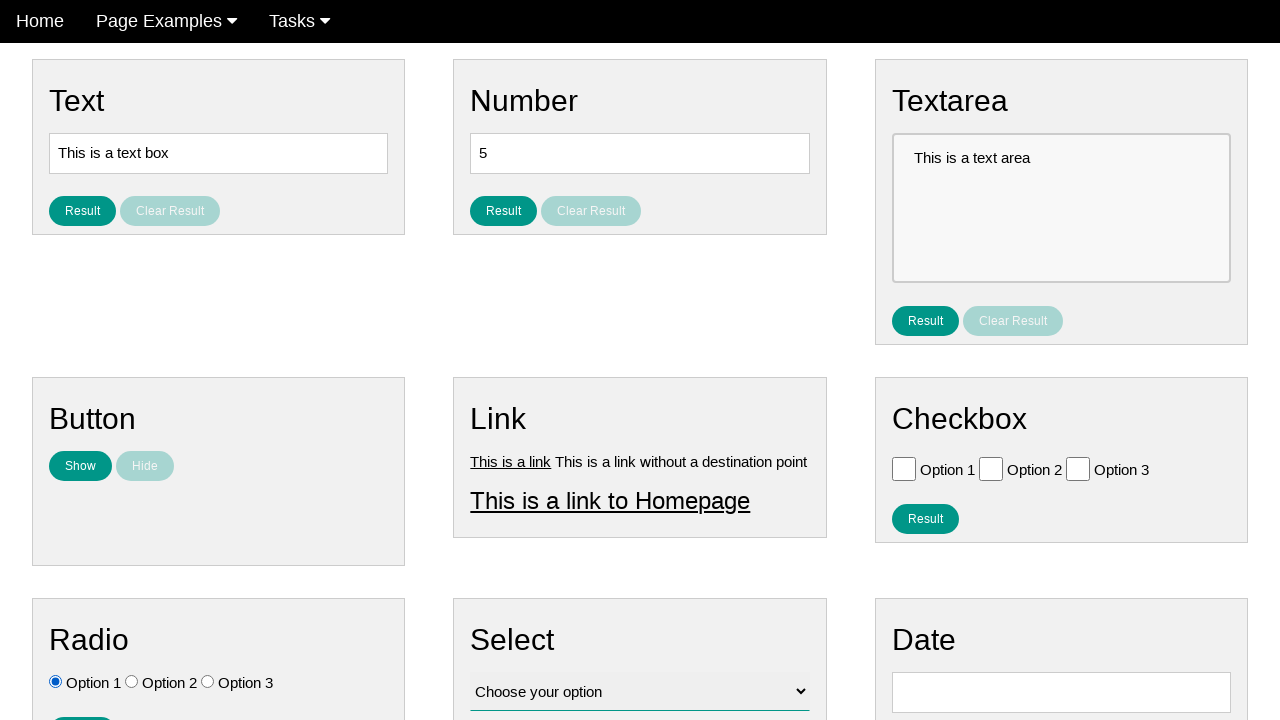

Verified that only Option 1 is selected
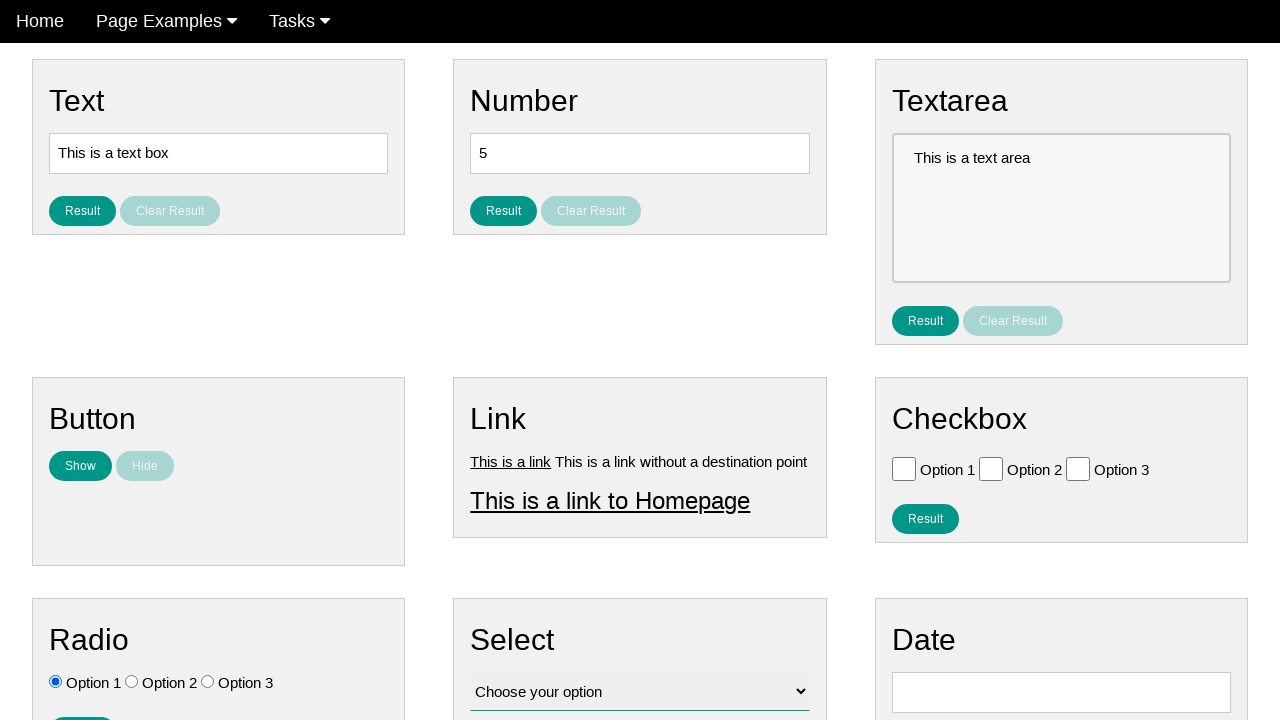

Clicked the result button to submit radio selection at (82, 705) on #result_button_ratio
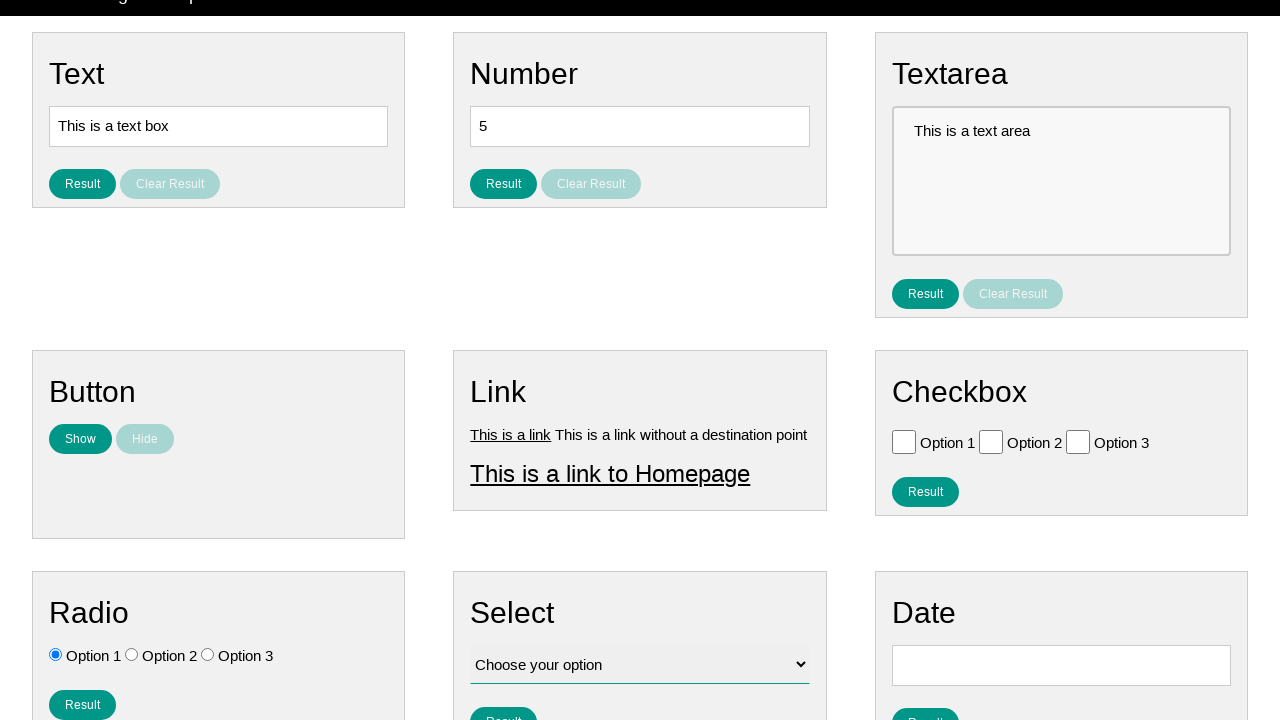

Result element loaded and became visible
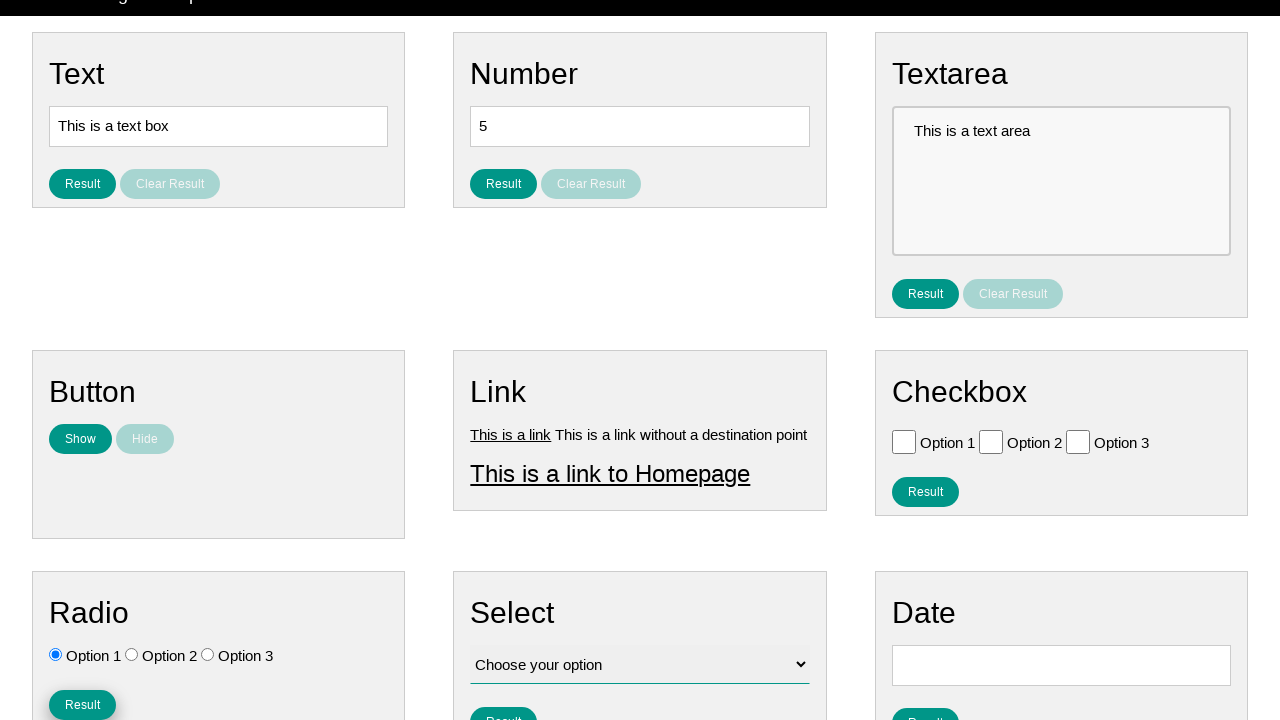

Verified result element is visible
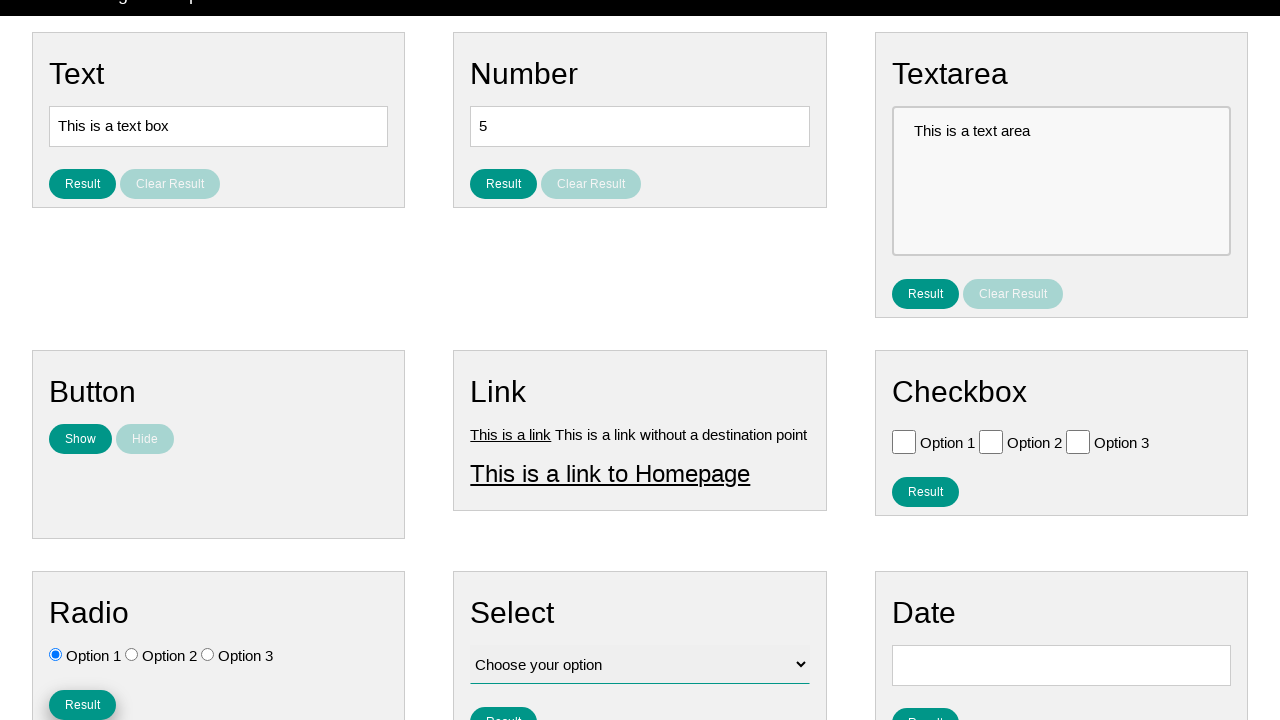

Verified result text displays 'You selected option: Option 1'
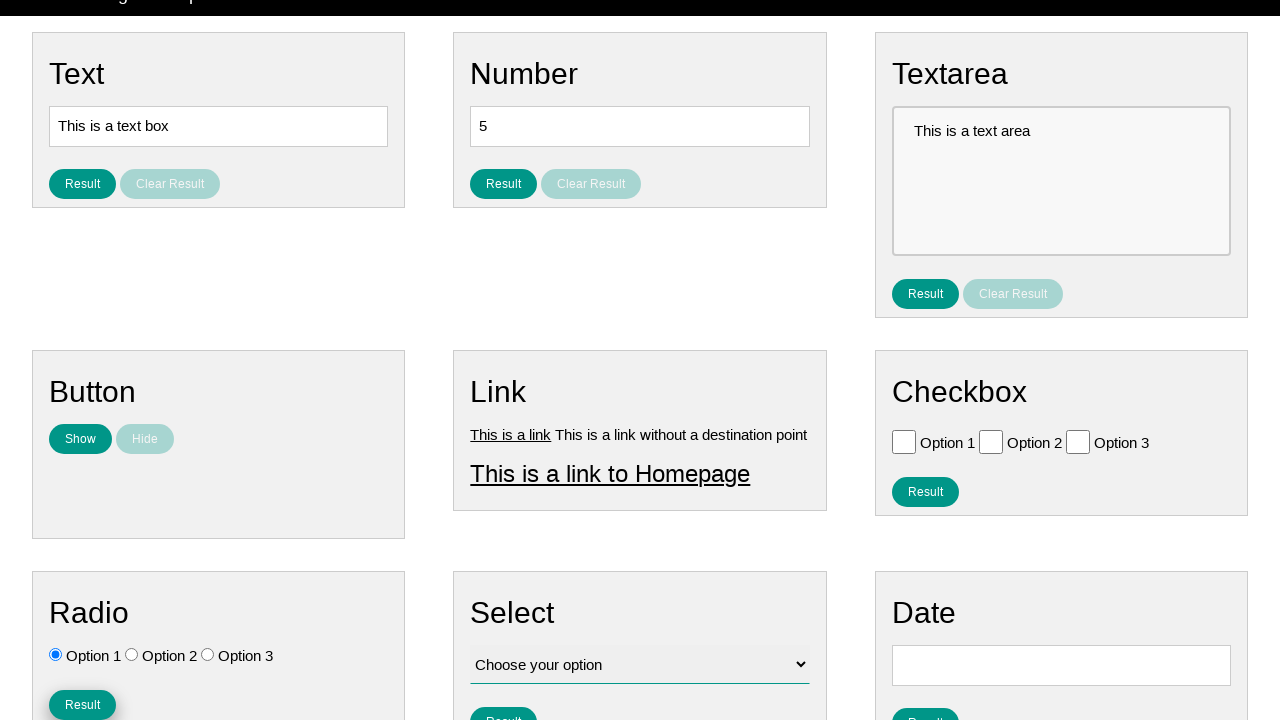

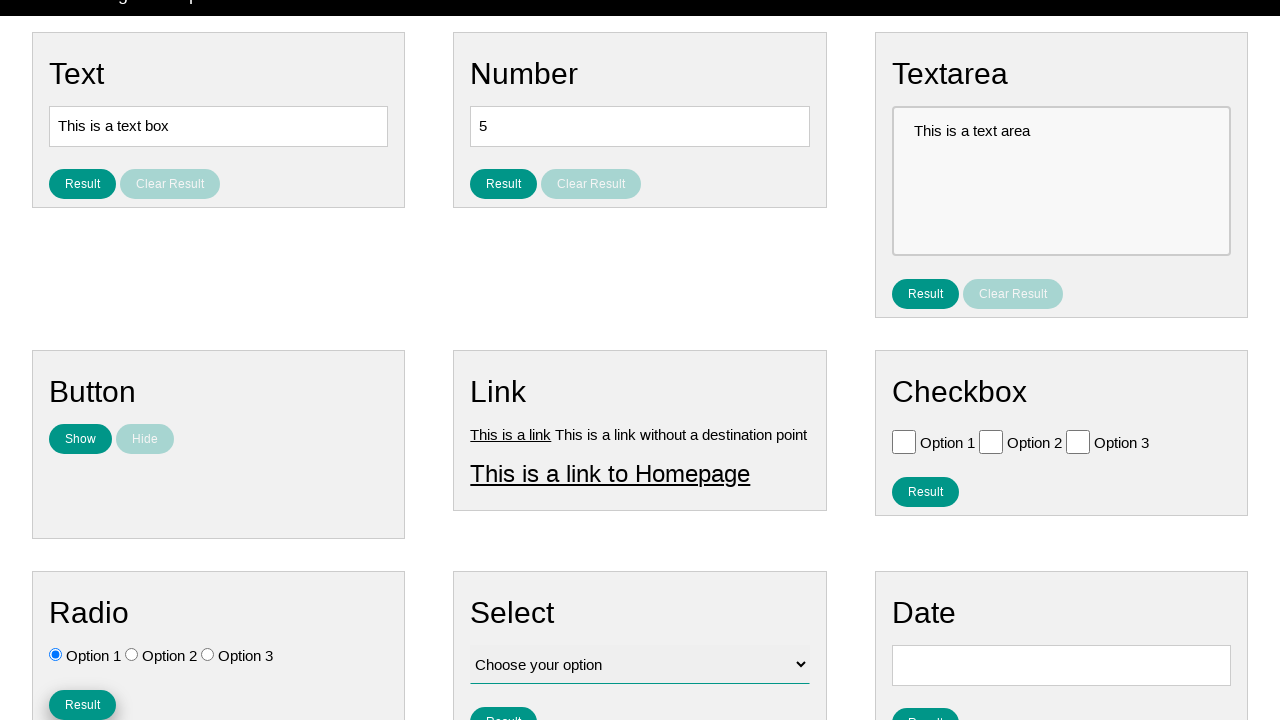